Tests file upload functionality by selecting a file via the file input, clicking the upload button, and verifying the success message is displayed.

Starting URL: https://the-internet.herokuapp.com/upload

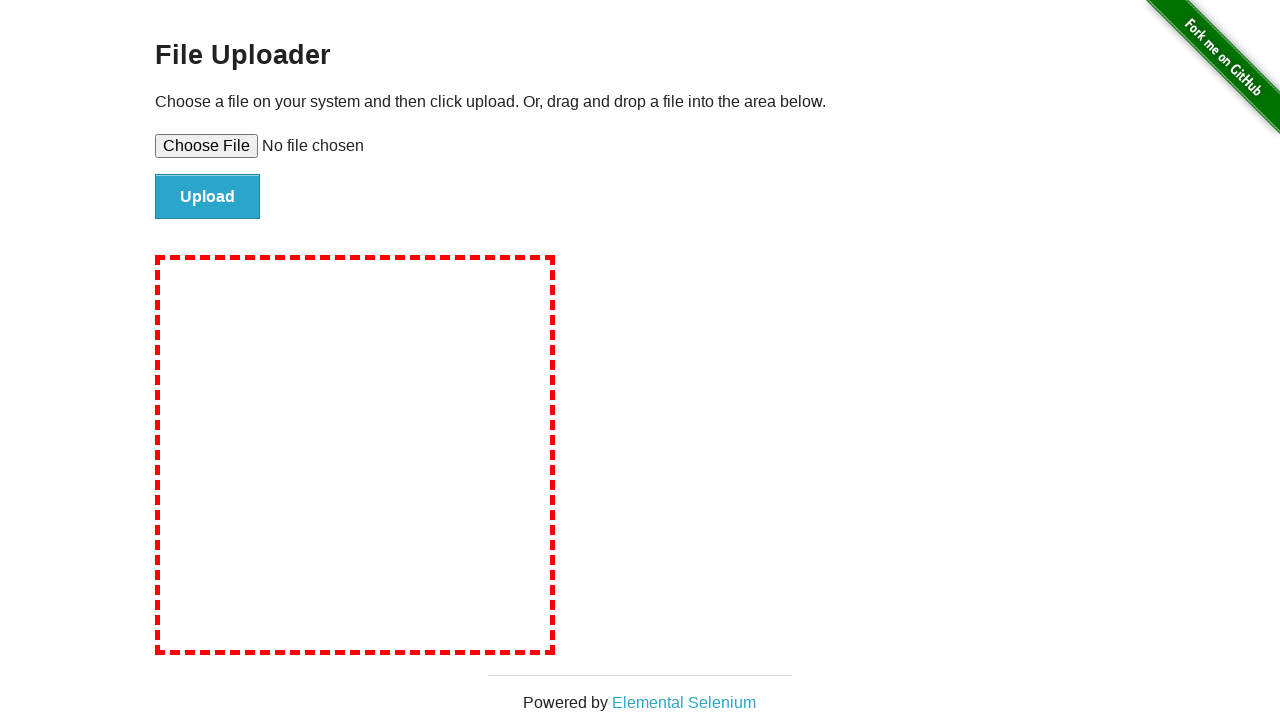

Created temporary test file for upload
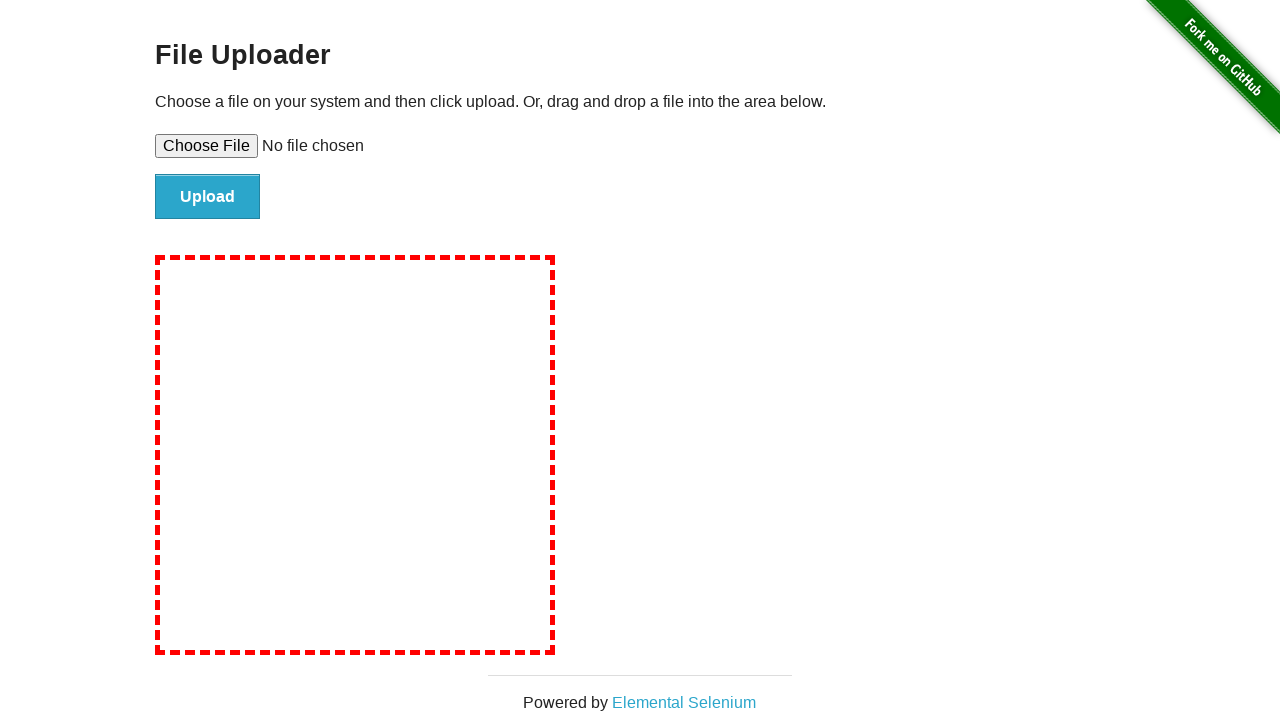

Selected test file via file input element
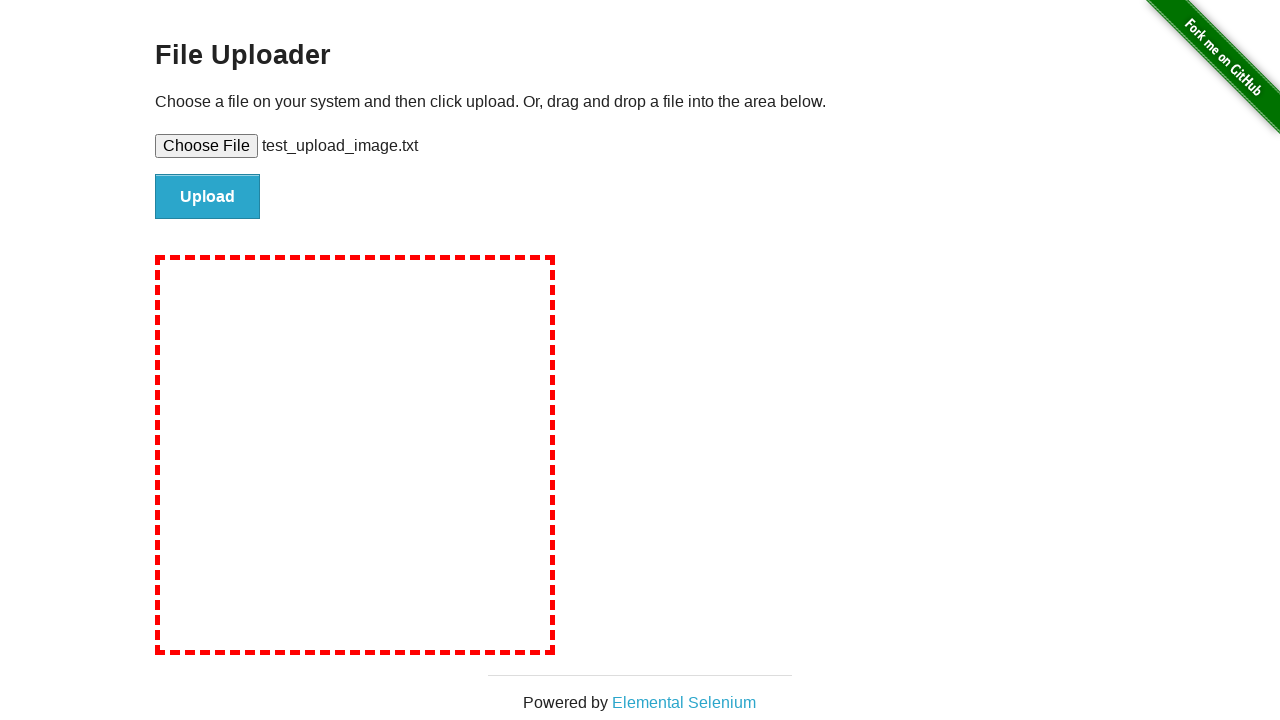

Clicked upload button to submit file at (208, 197) on #file-submit
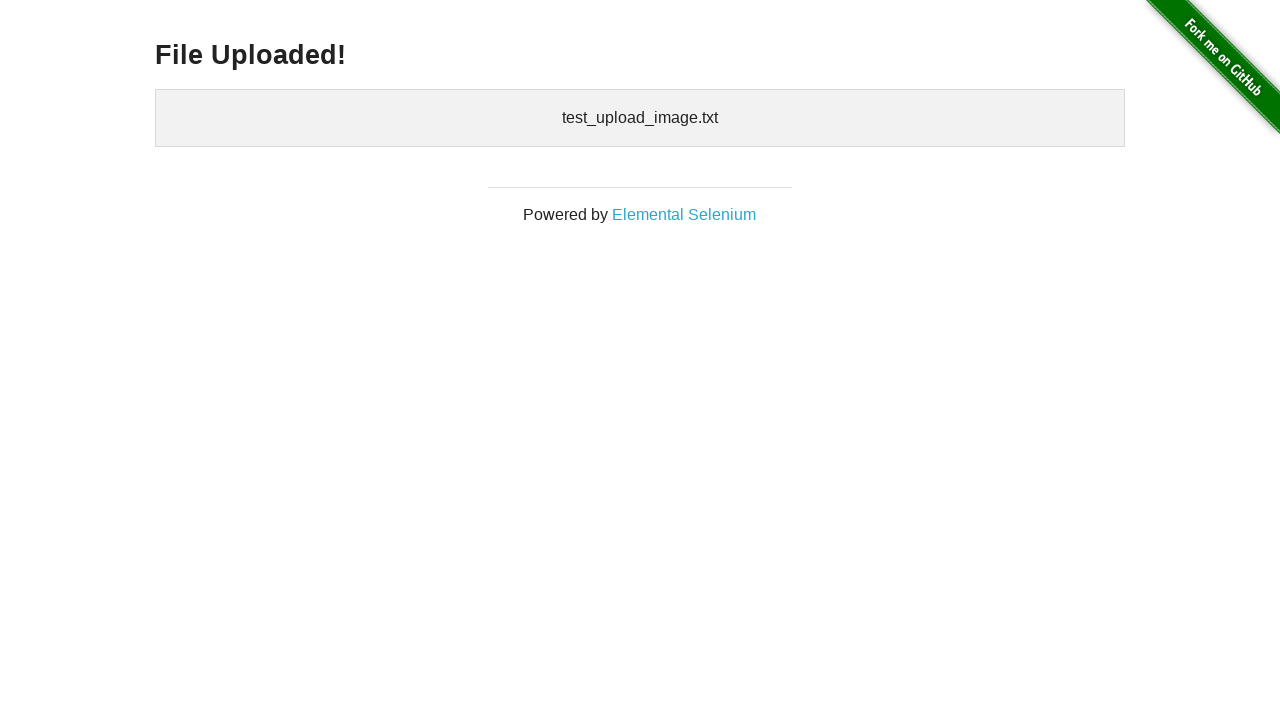

Success message 'File Uploaded!' appeared
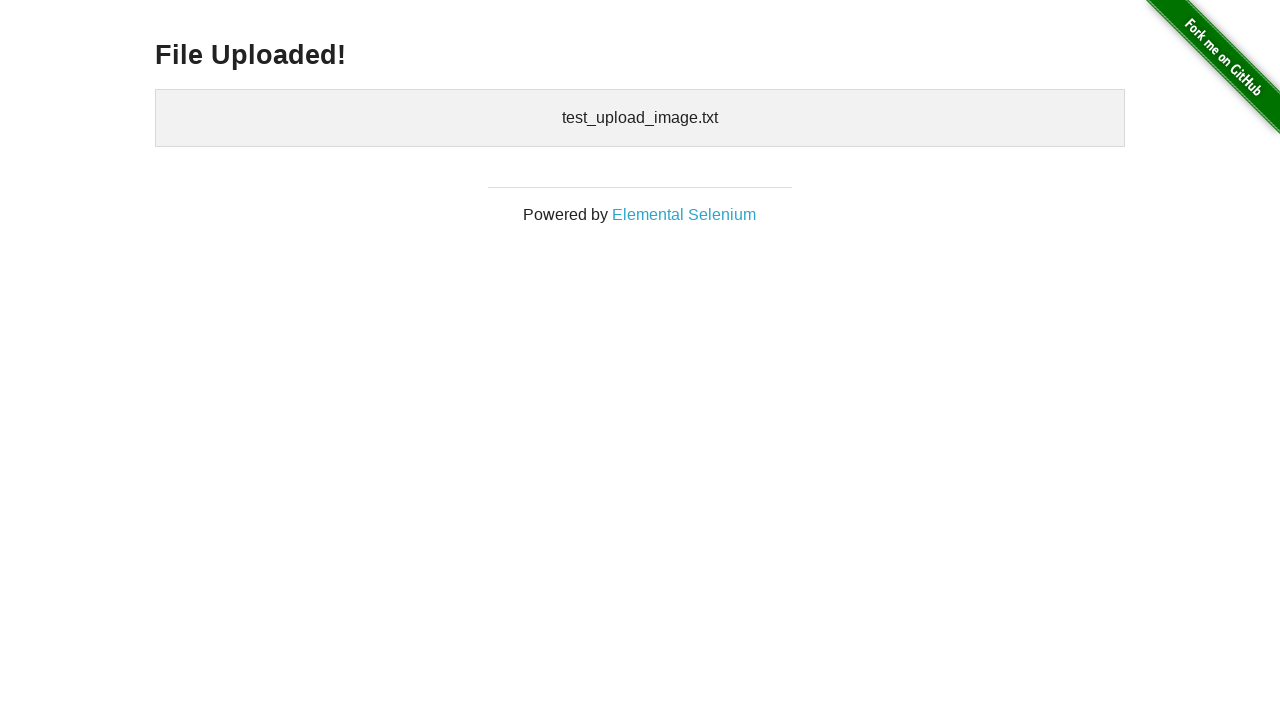

Cleaned up temporary test file
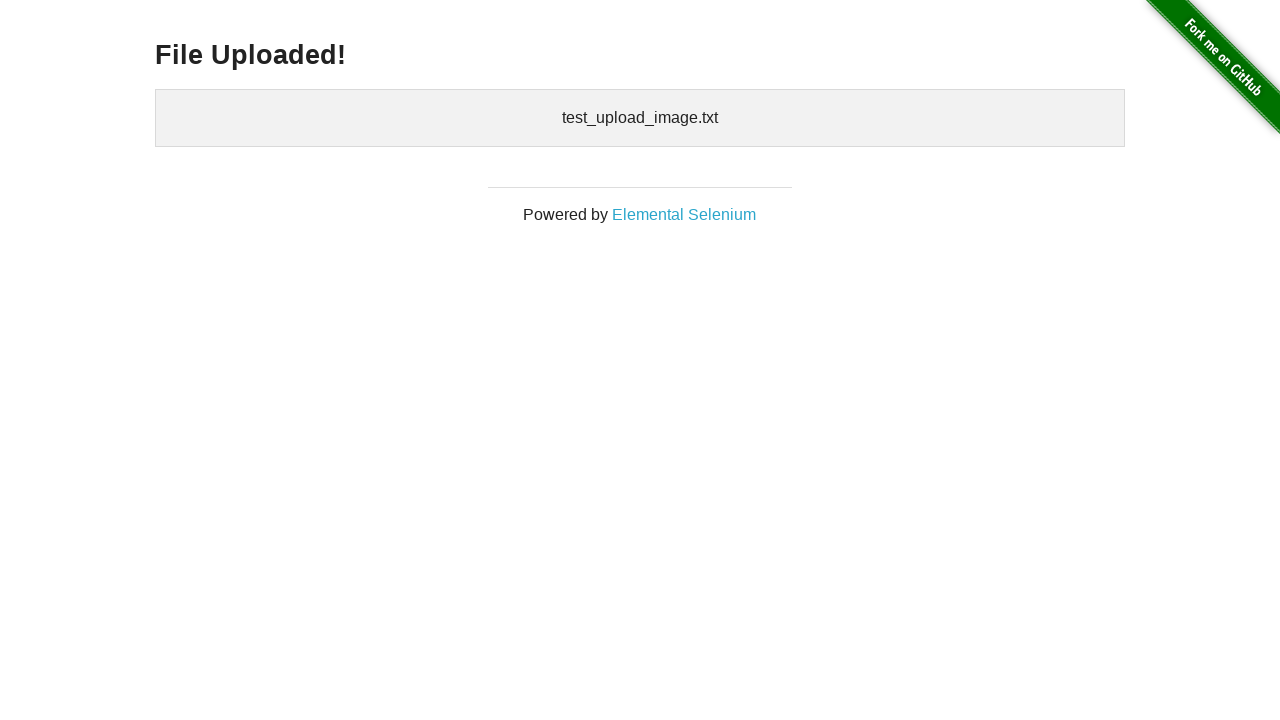

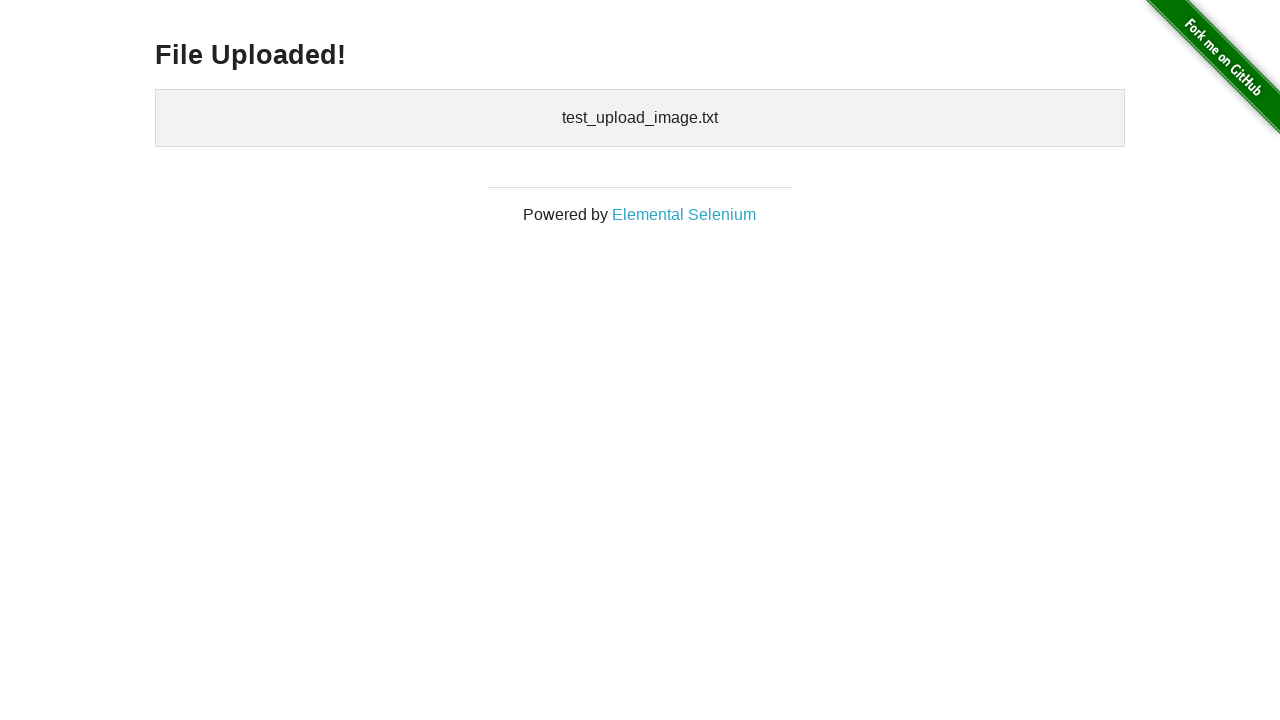